Navigates to the Python Software Foundation page by clicking the PSF link

Starting URL: https://www.python.org

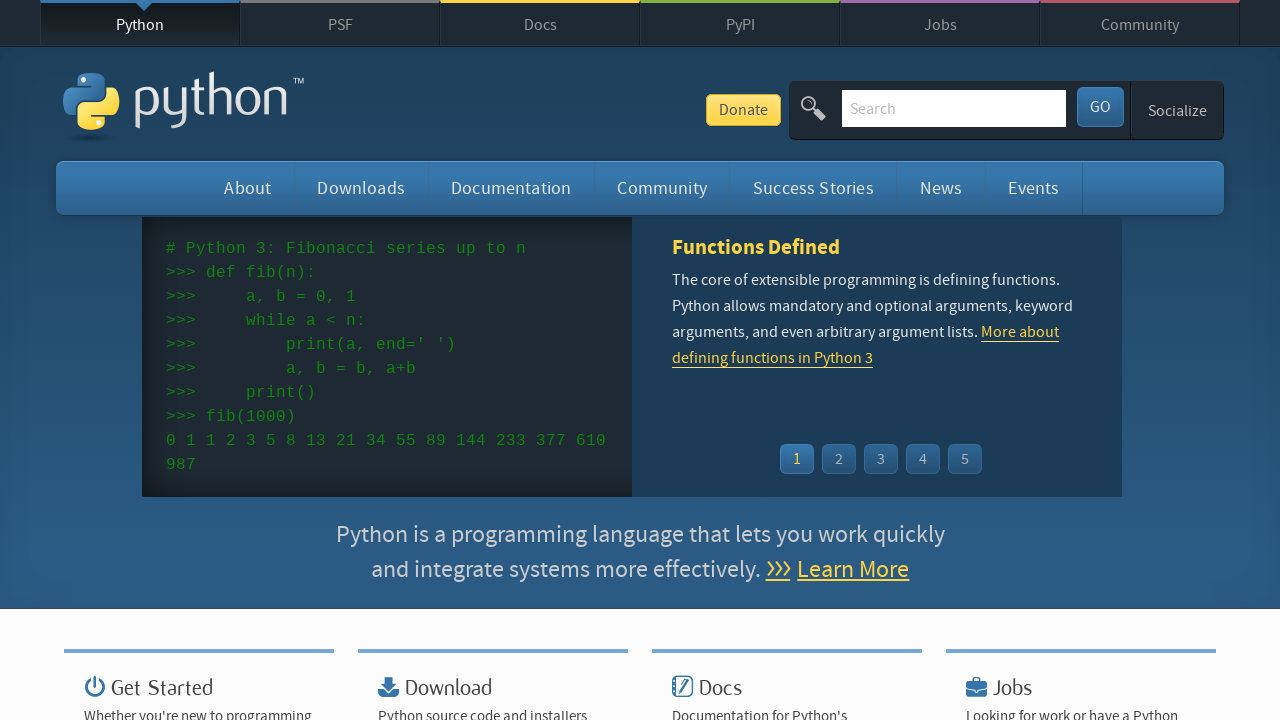

Clicked PSF link to navigate to Python Software Foundation page at (340, 24) on text=PSF
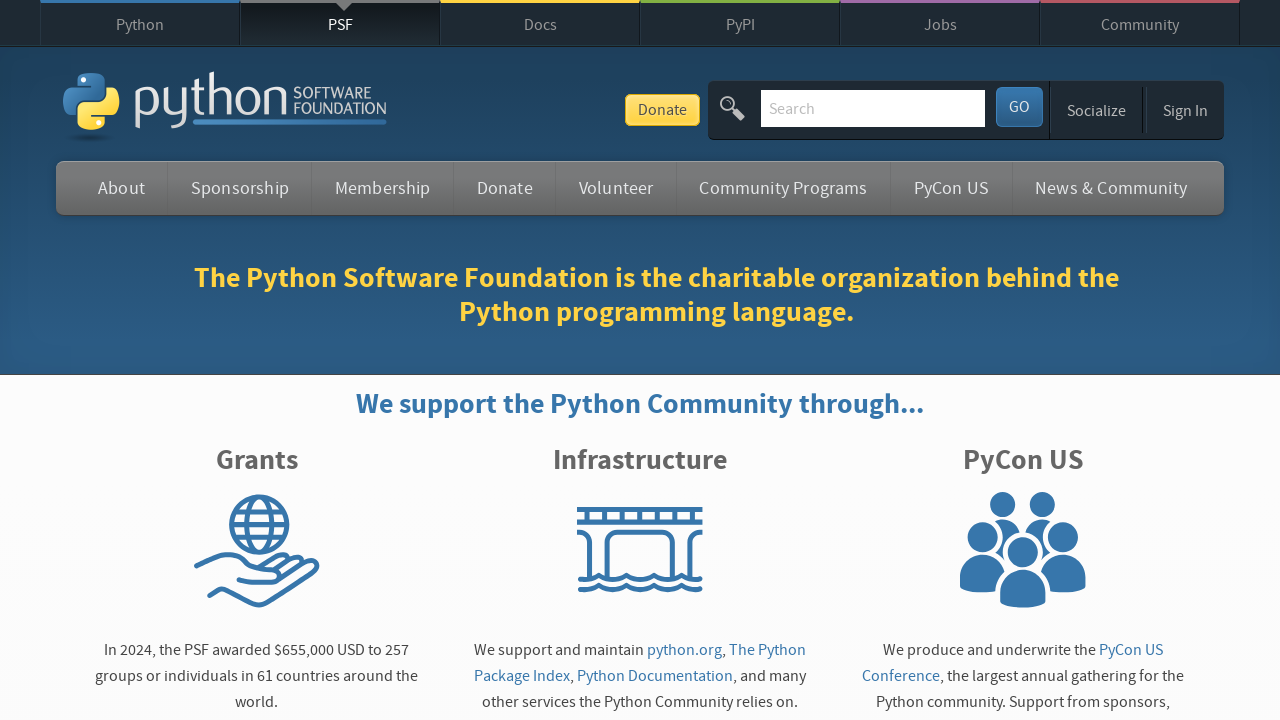

Waited for page to load and network to become idle
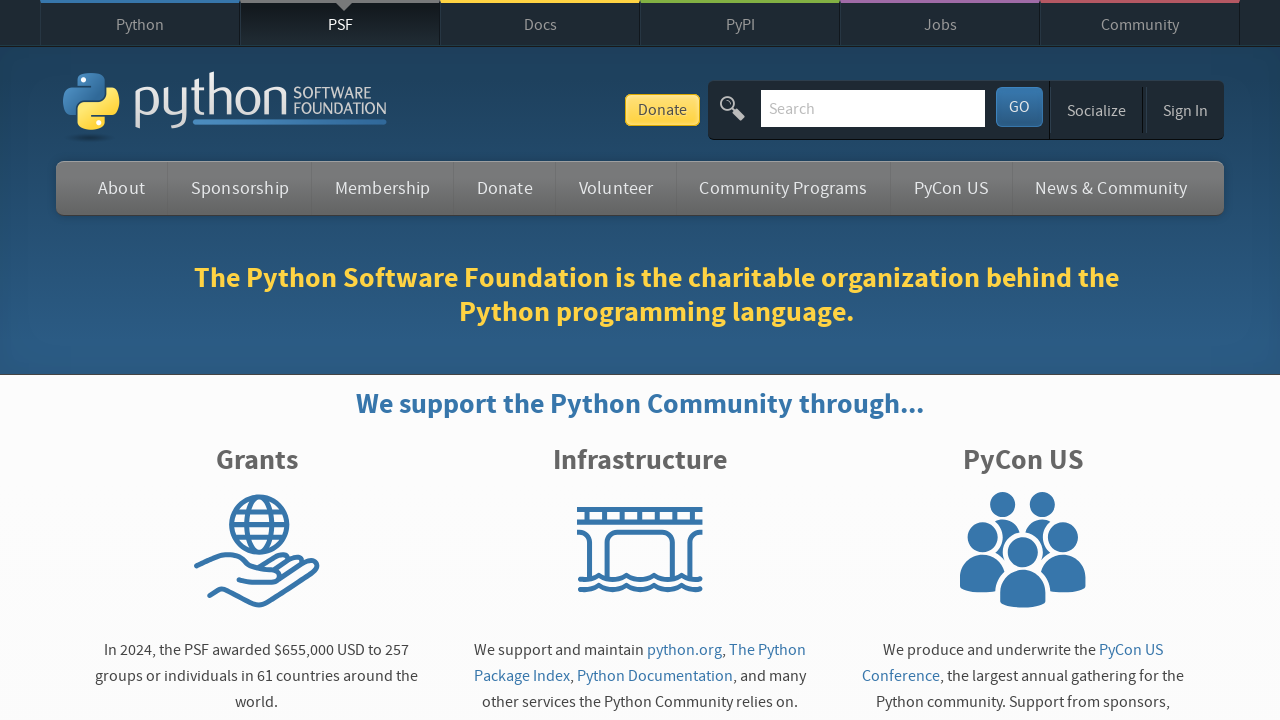

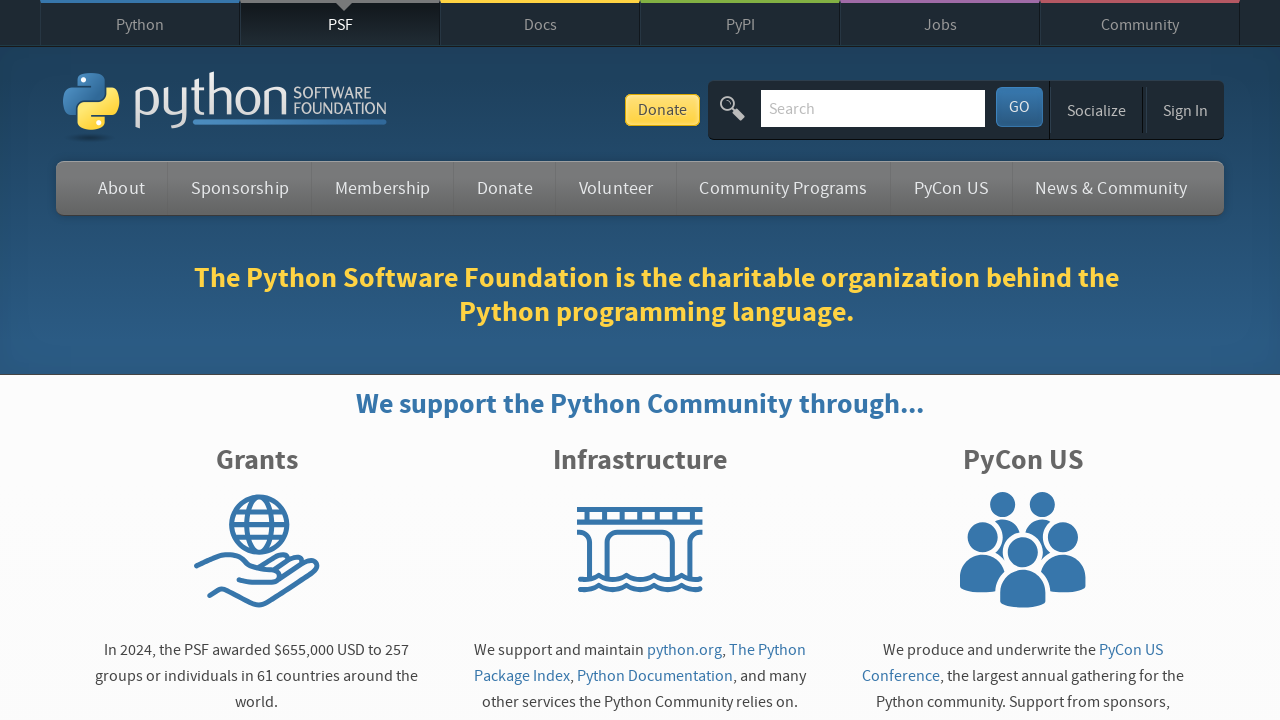